Tests a data types form by filling in all fields except zip code, submitting the form, and verifying that the empty zip code field is highlighted red while all other fields are highlighted green.

Starting URL: https://bonigarcia.dev/selenium-webdriver-java/data-types.html

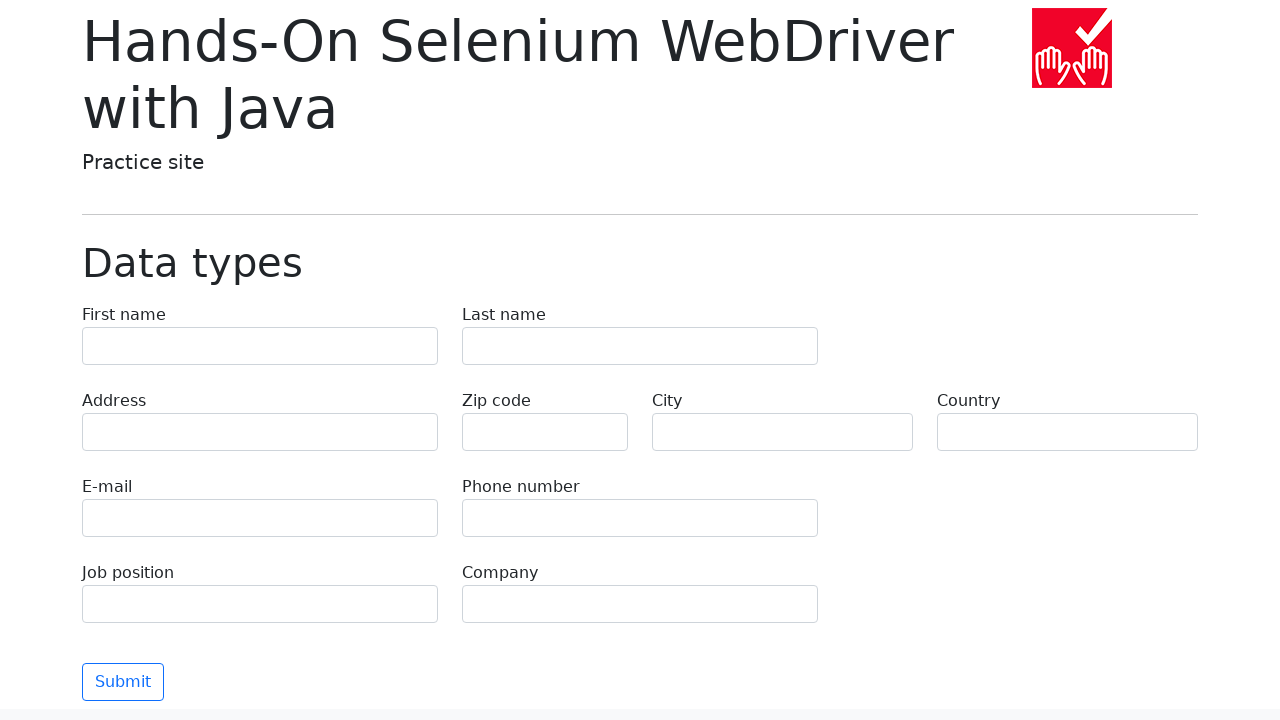

Filled first name field with 'Иван' on input[name='first-name']
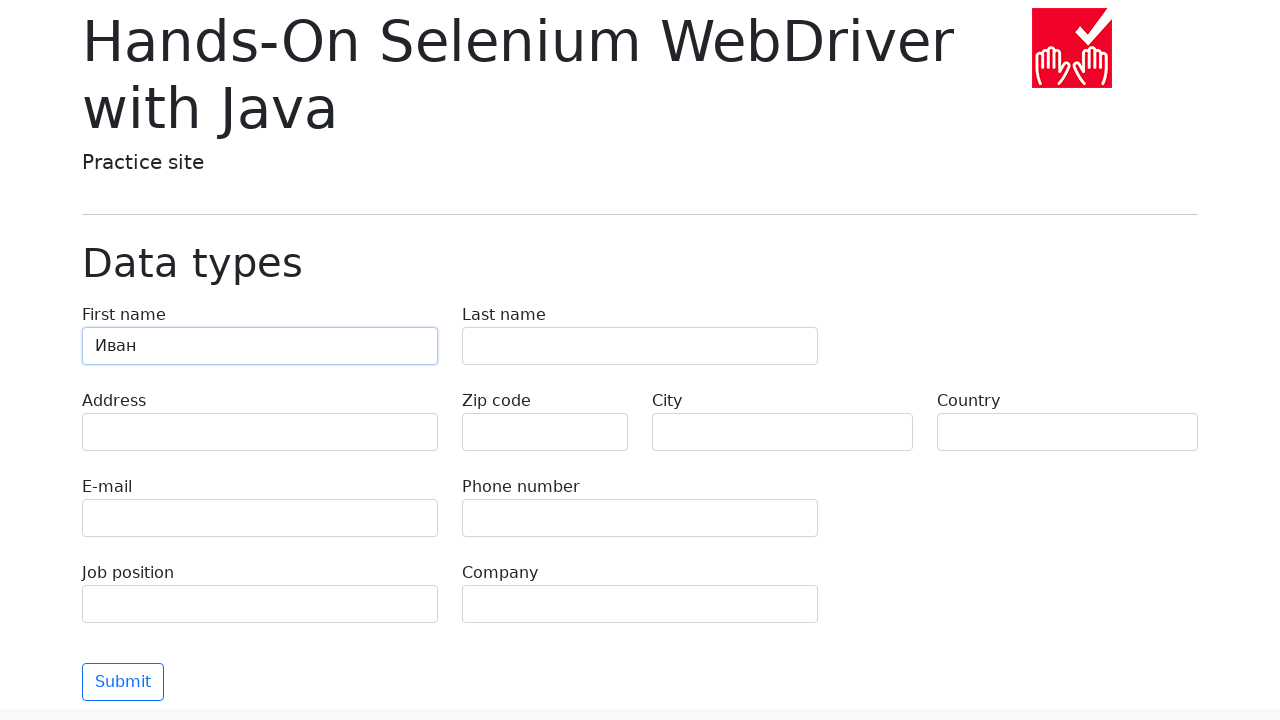

Filled last name field with 'Петров' on input[name='last-name']
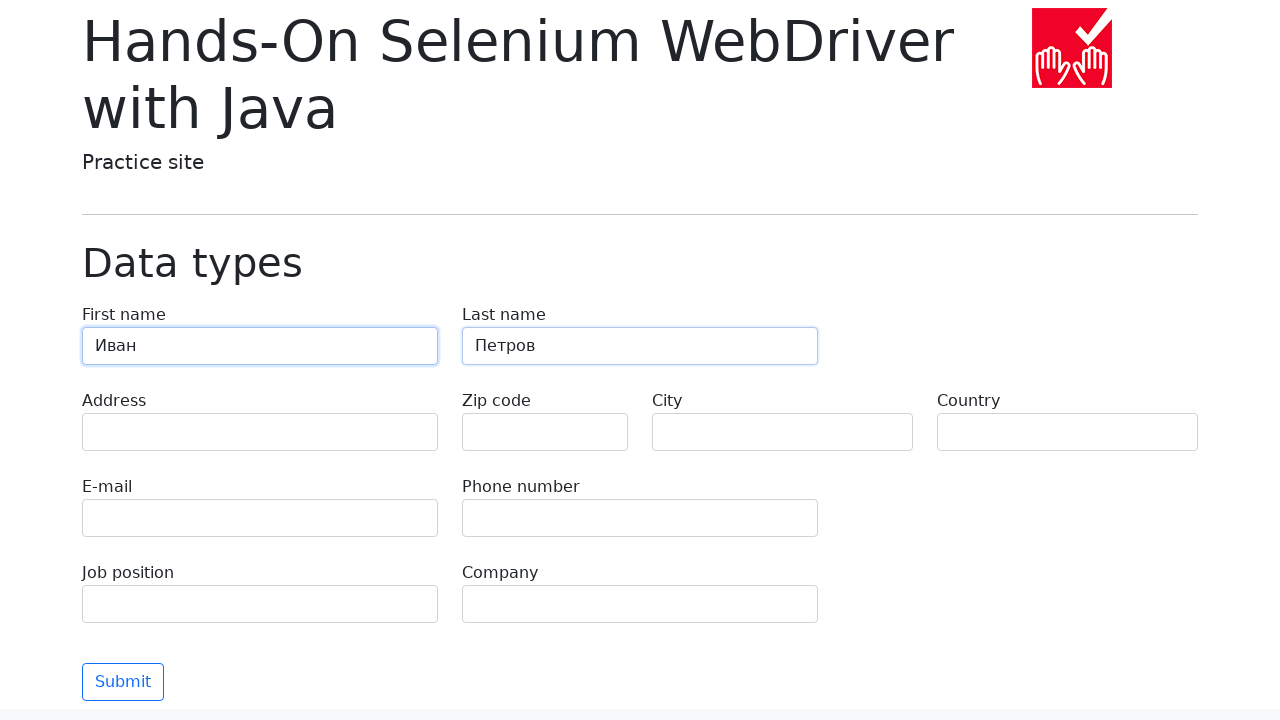

Filled address field with 'Ленина, 55-3' on input[name='address']
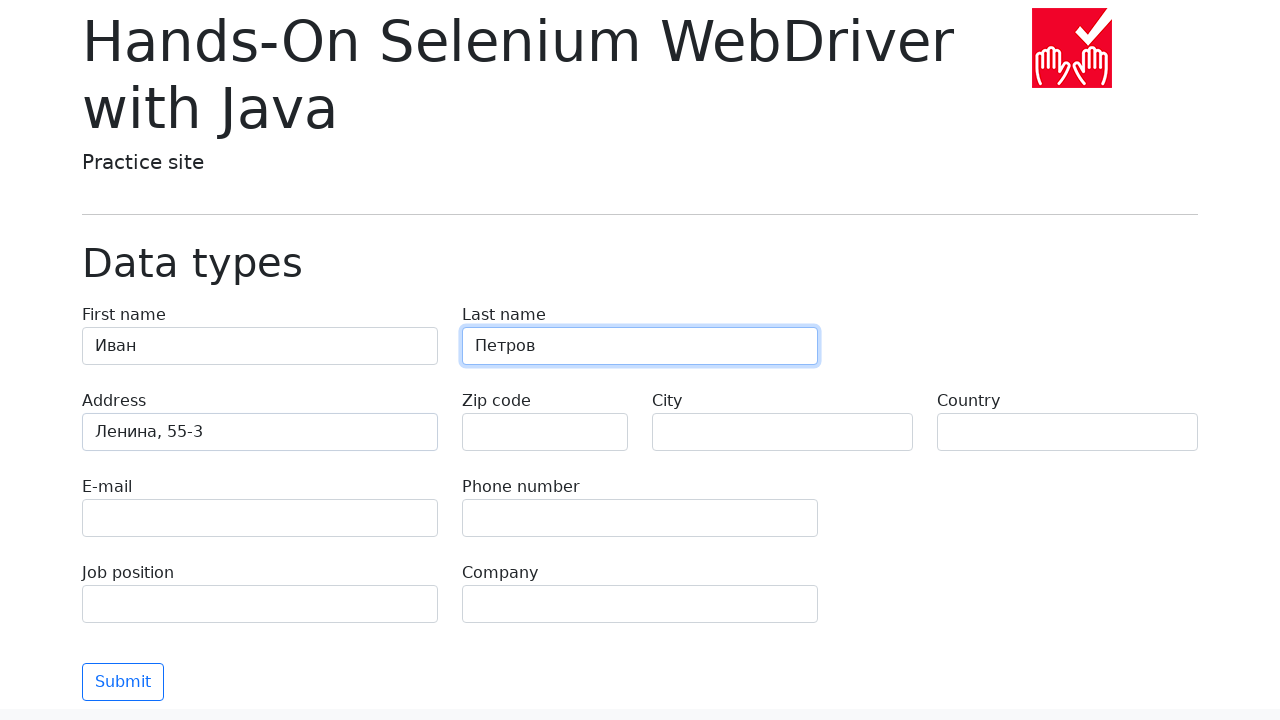

Filled email field with 'test@skypro.com' on input[name='e-mail']
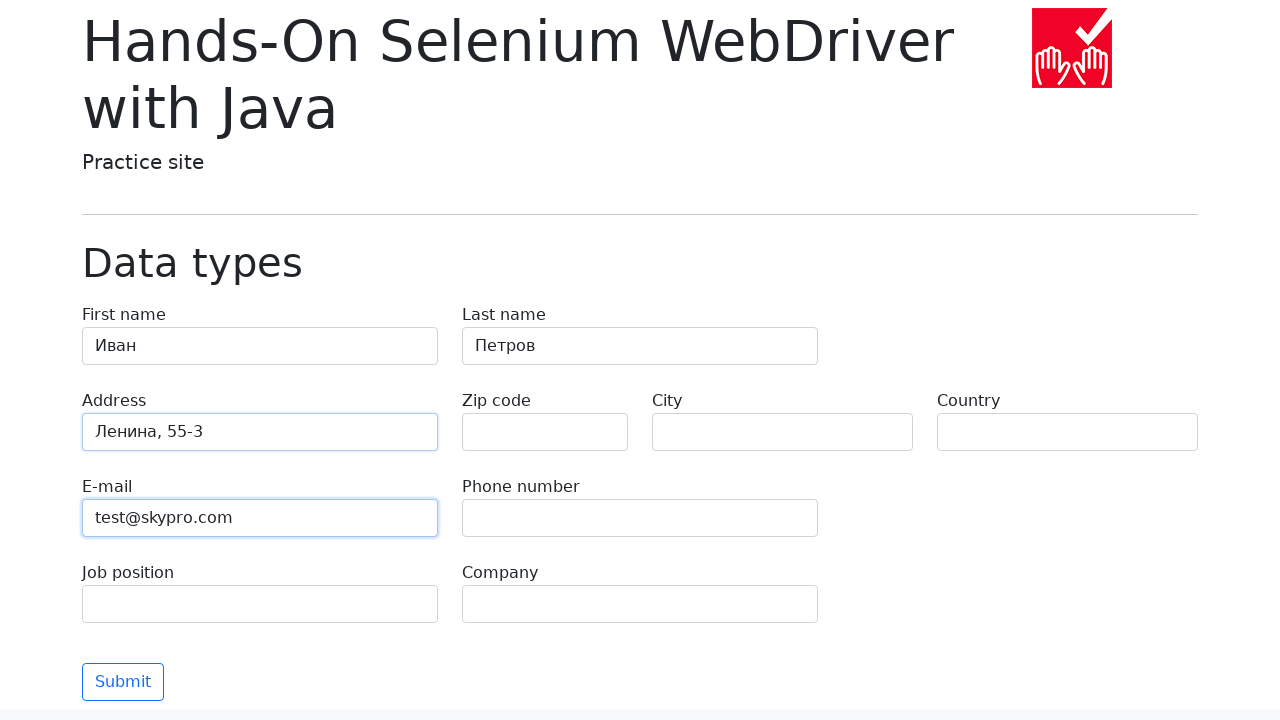

Filled phone field with '+7985899998787' on input[name='phone']
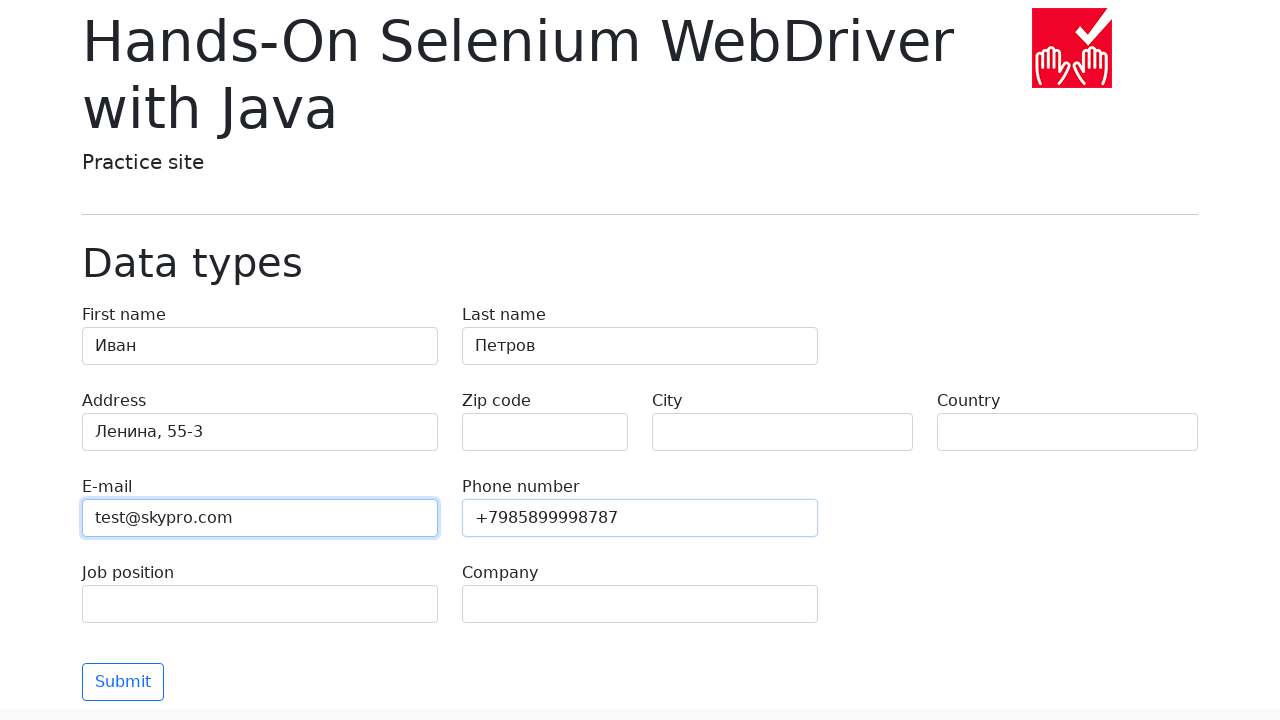

Cleared zip code field (left empty) on input[name='zip-code']
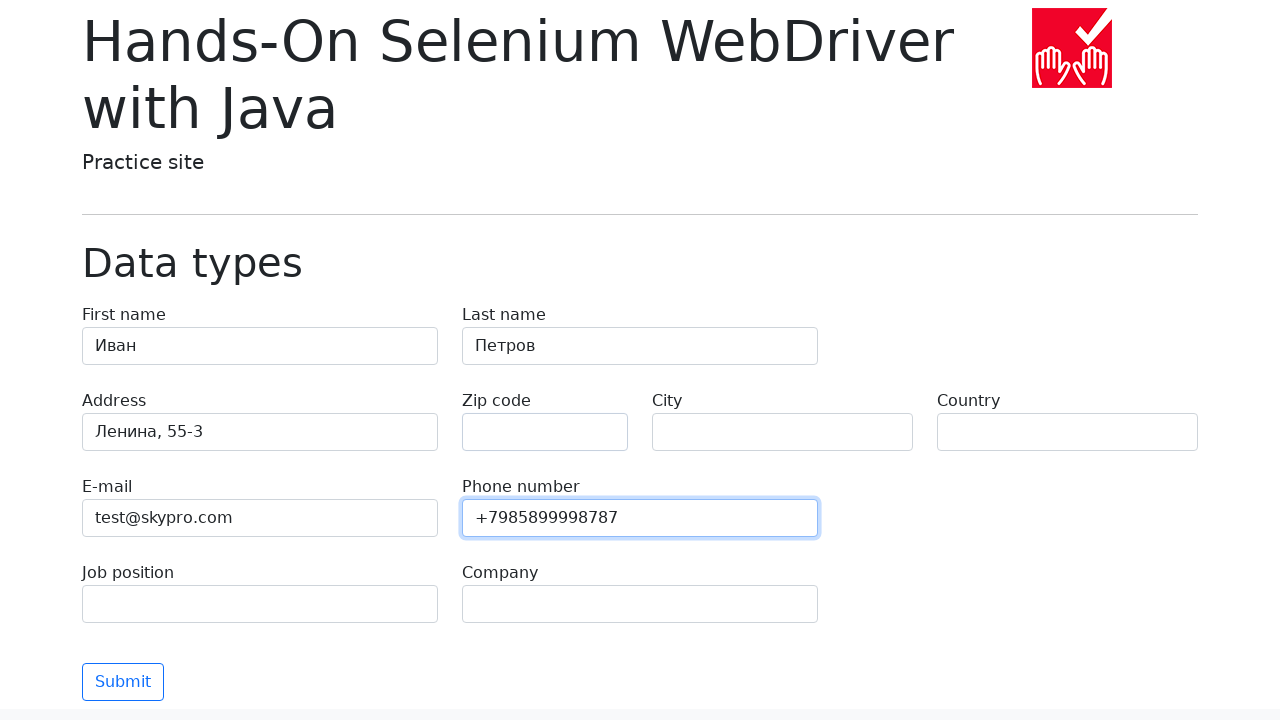

Filled city field with 'Москва' on input[name='city']
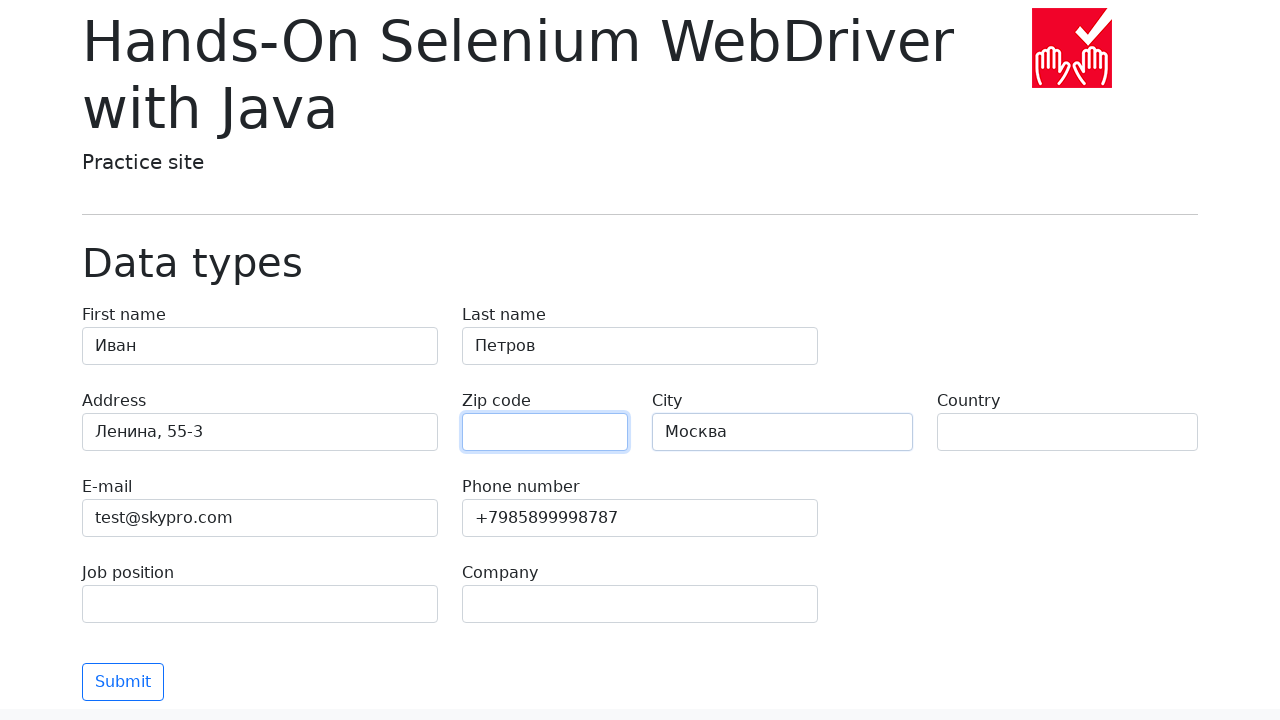

Filled country field with 'Россия' on input[name='country']
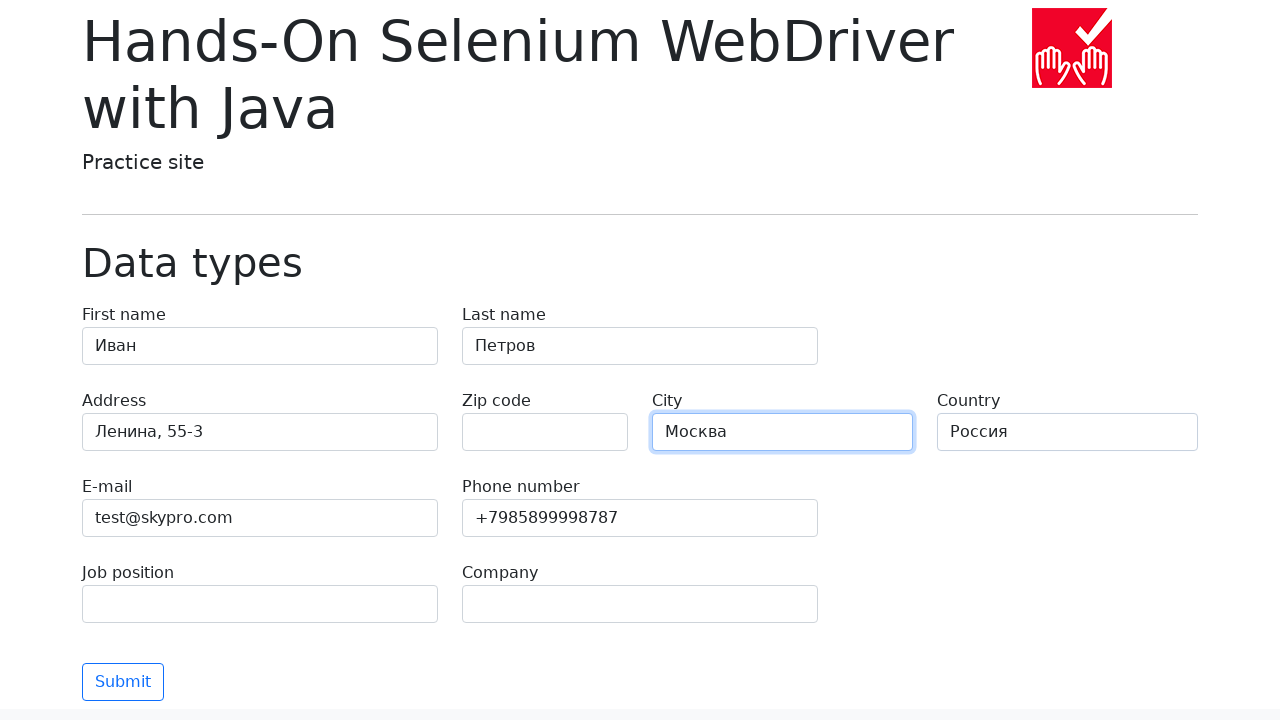

Filled job position field with 'QA' on input[name='job-position']
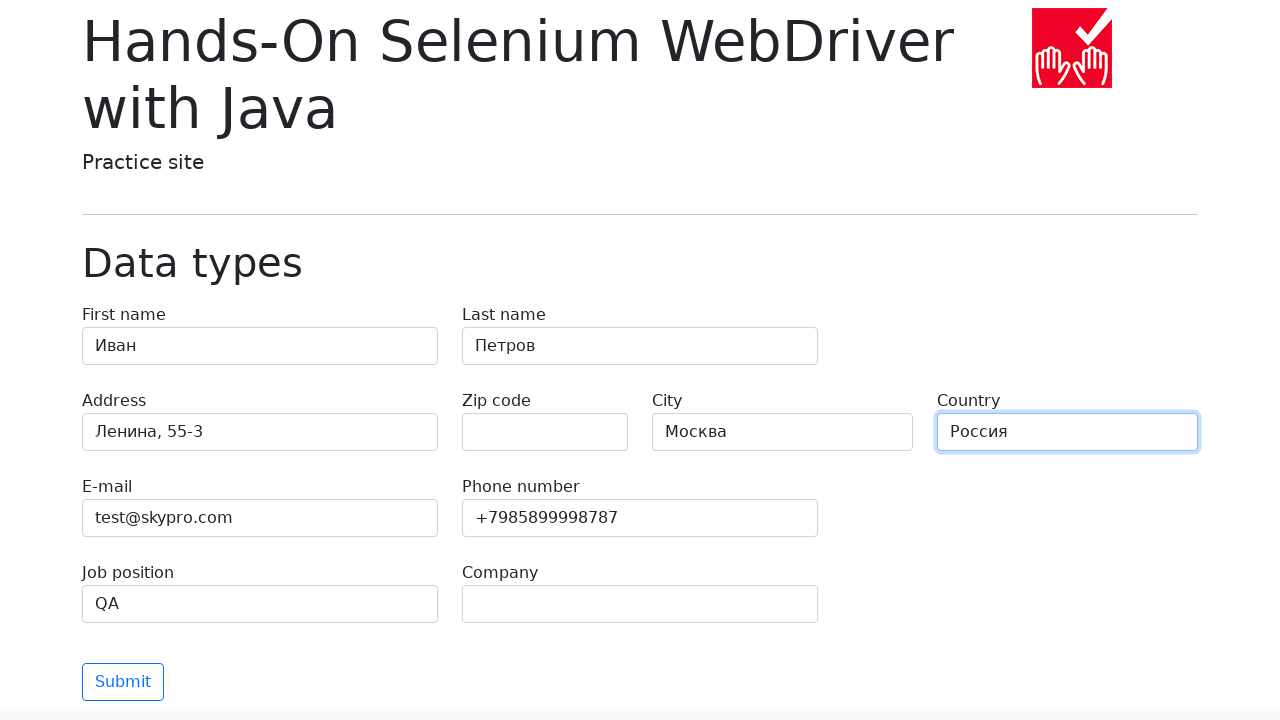

Filled company field with 'SkyPro' on input[name='company']
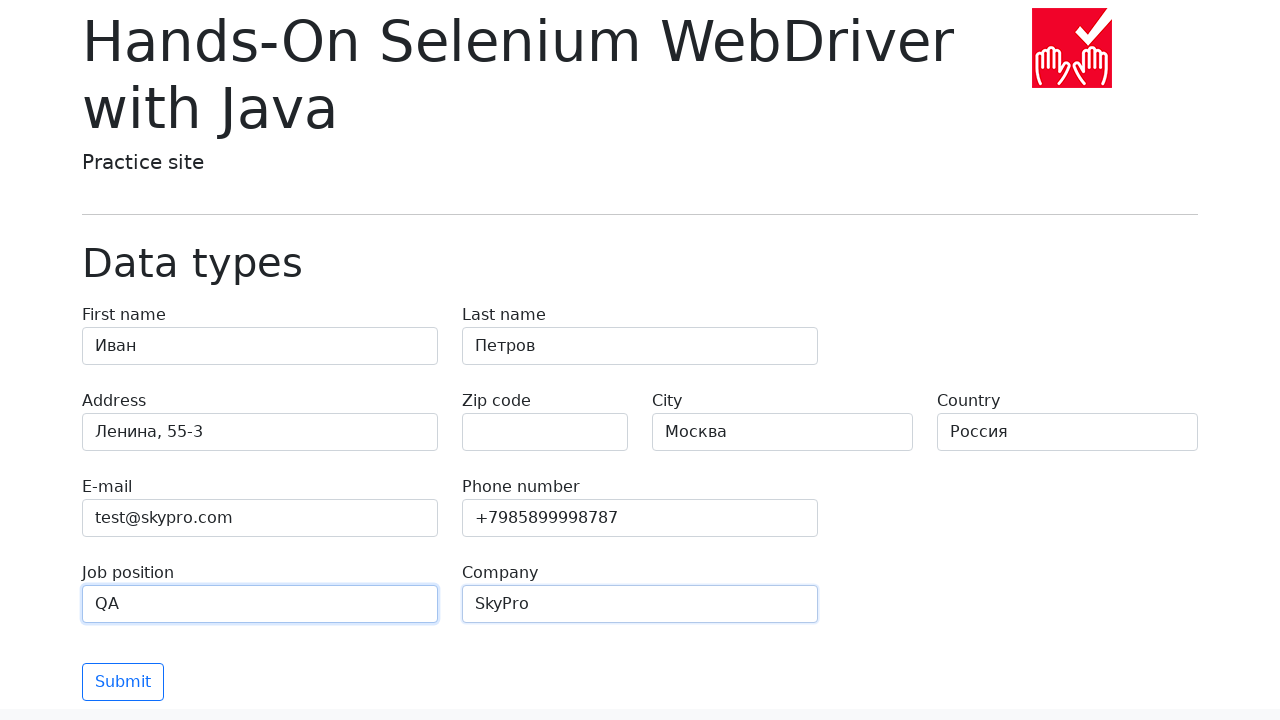

Clicked Submit button to submit the form at (123, 682) on .btn.btn-outline-primary.mt-3
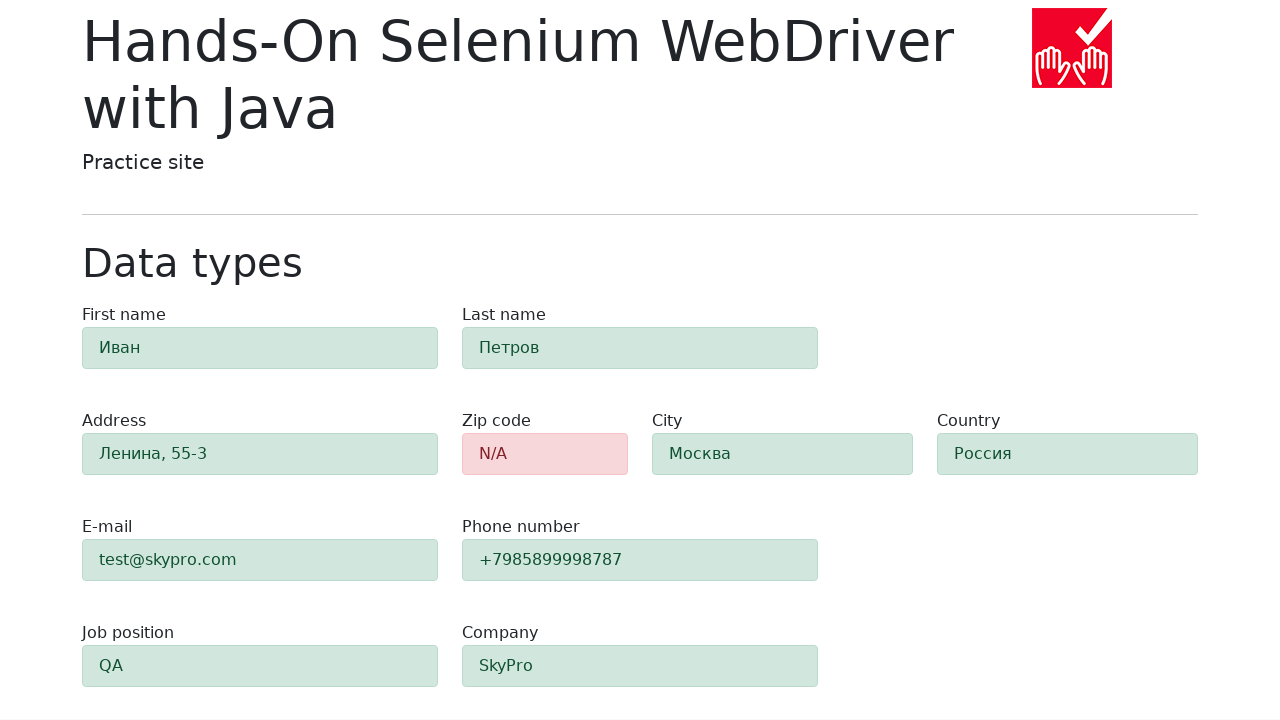

Form validation completed, zip code error field appeared
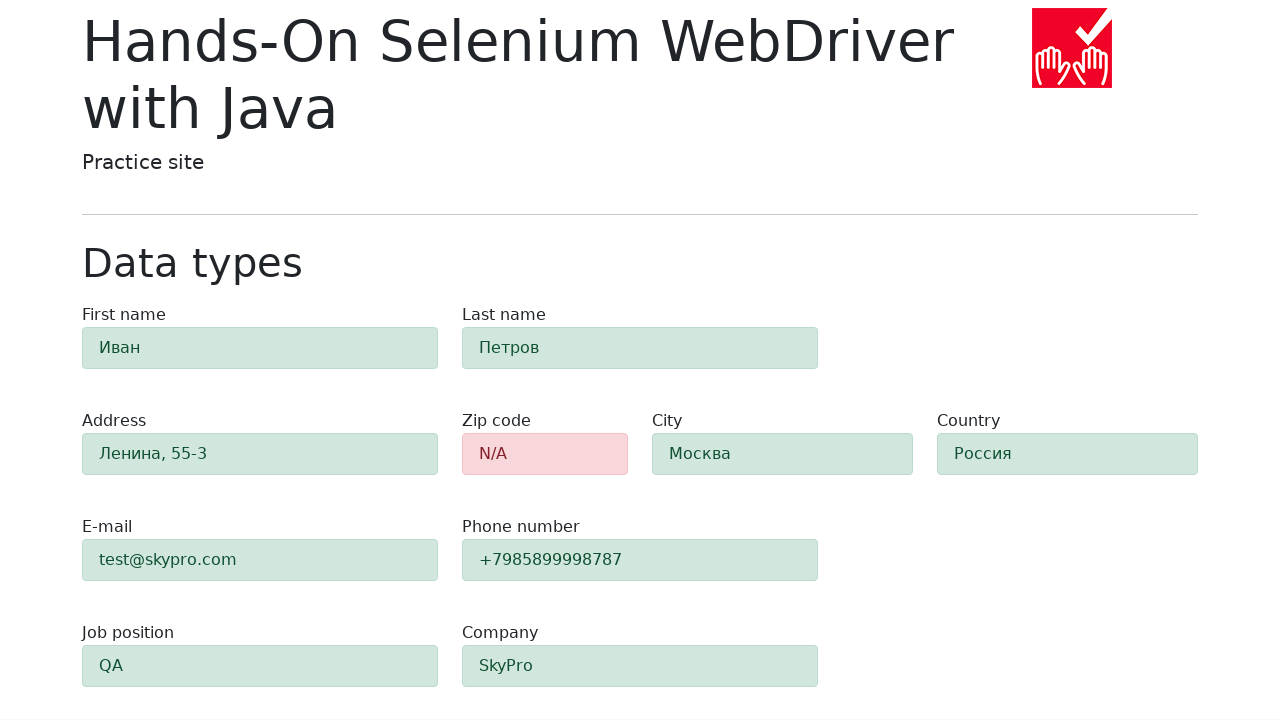

Verified zip code field is highlighted red (alert-danger)
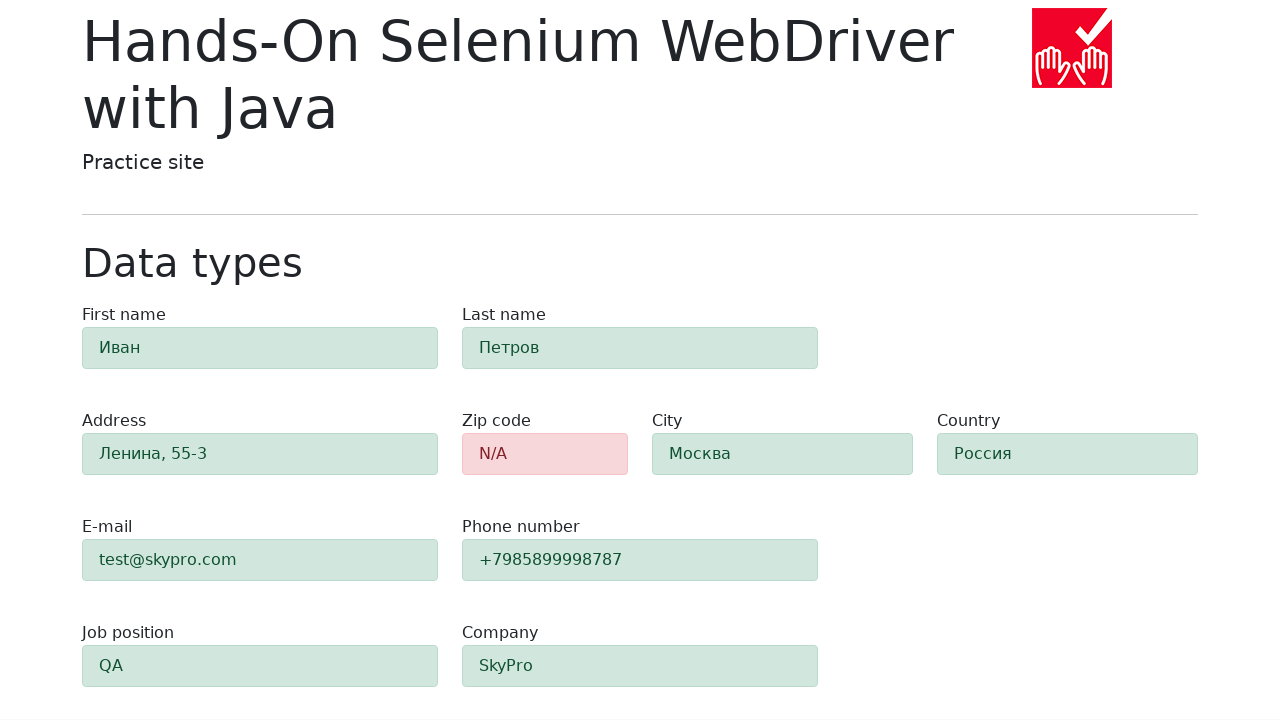

Verified 9 fields are highlighted green (alert-success)
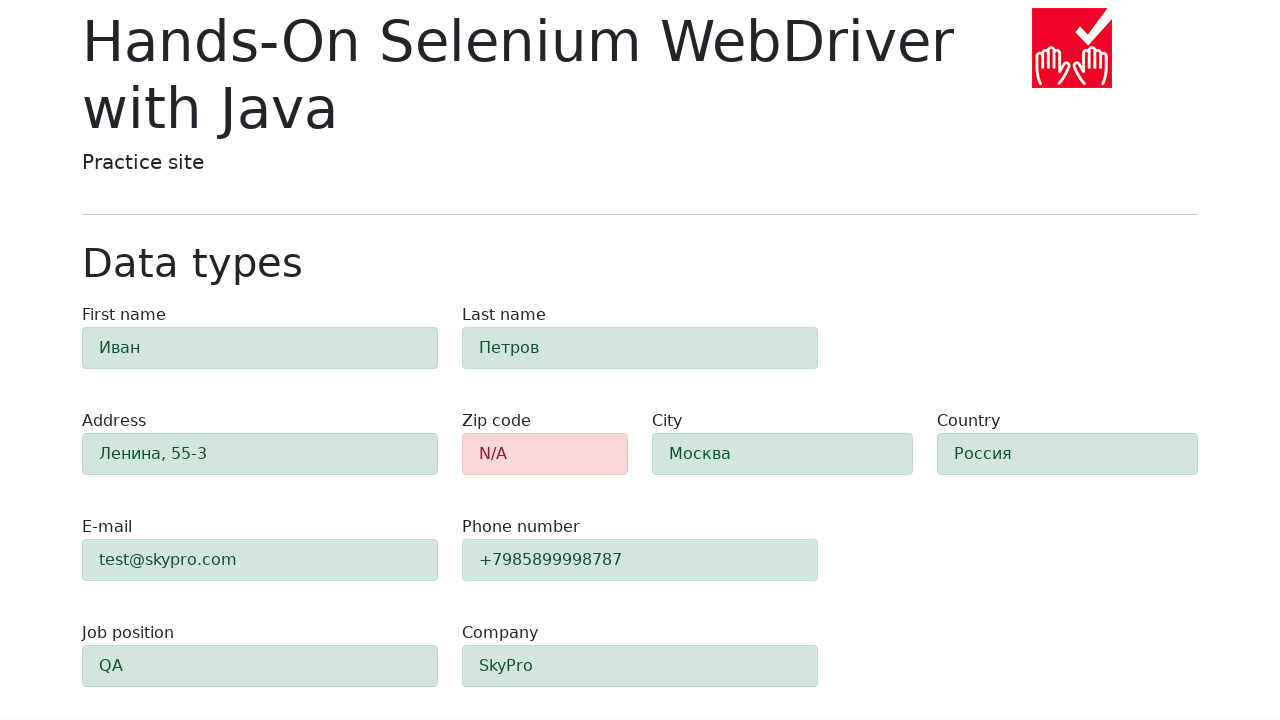

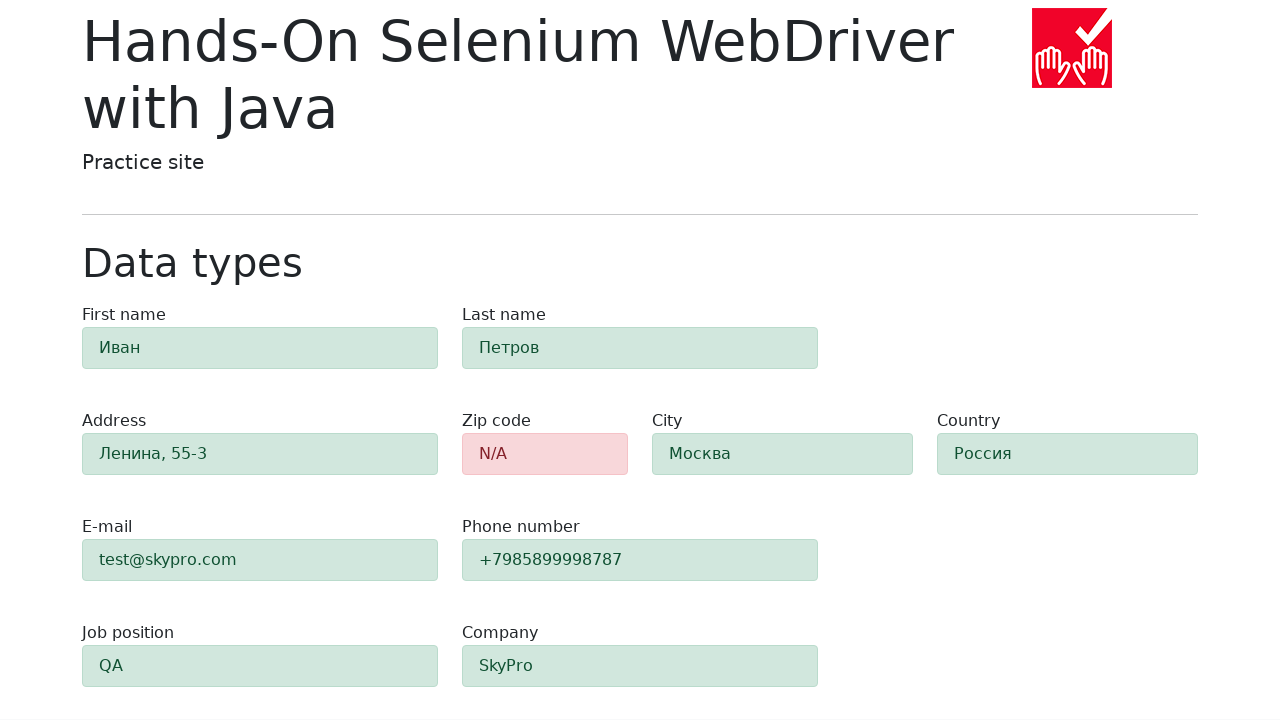